Tests autocomplete/autosuggest dropdown functionality by typing a partial country name and selecting a matching suggestion from the dropdown list

Starting URL: https://rahulshettyacademy.com/dropdownsPractise/

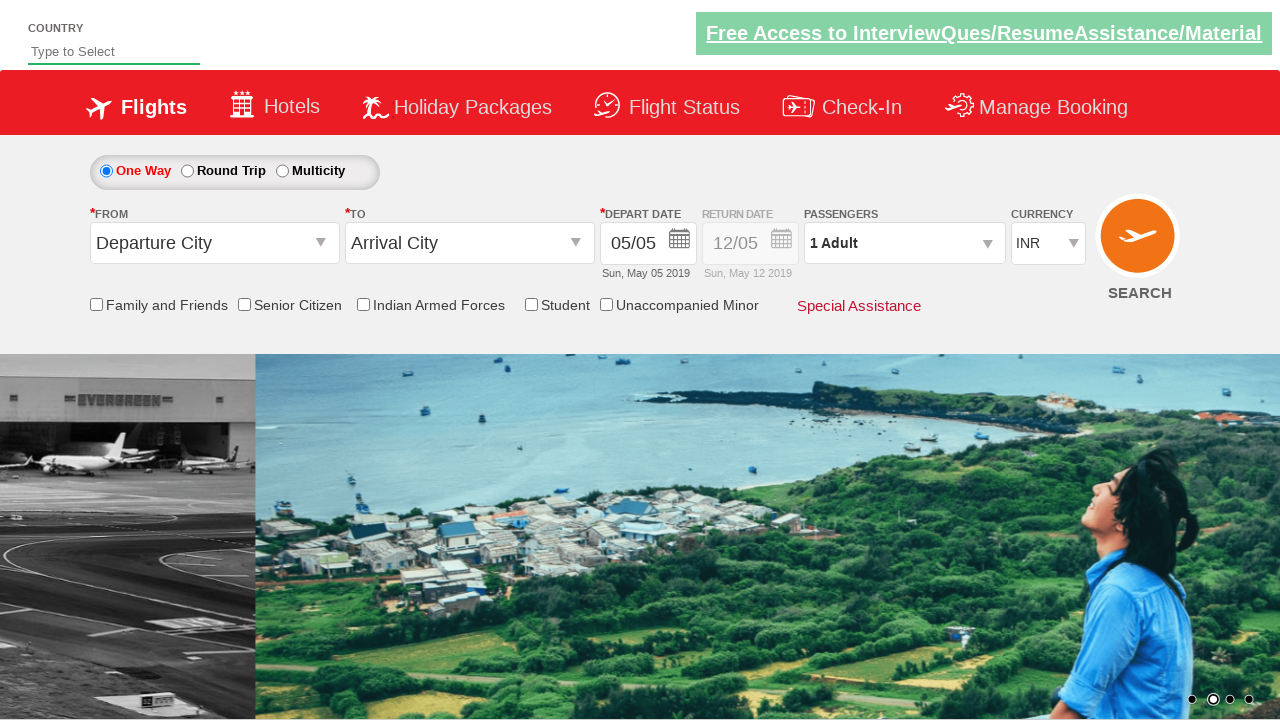

Filled autosuggest field with 'ind' to trigger dropdown on #autosuggest
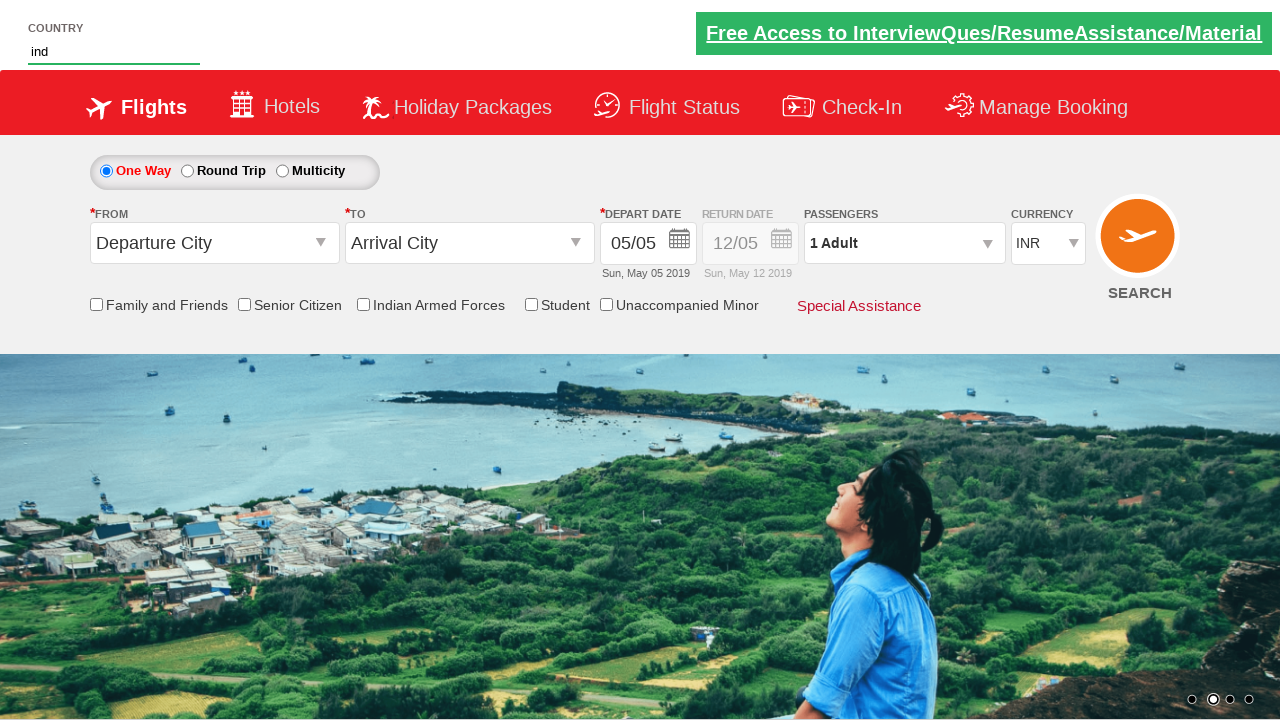

Autocomplete suggestions dropdown appeared
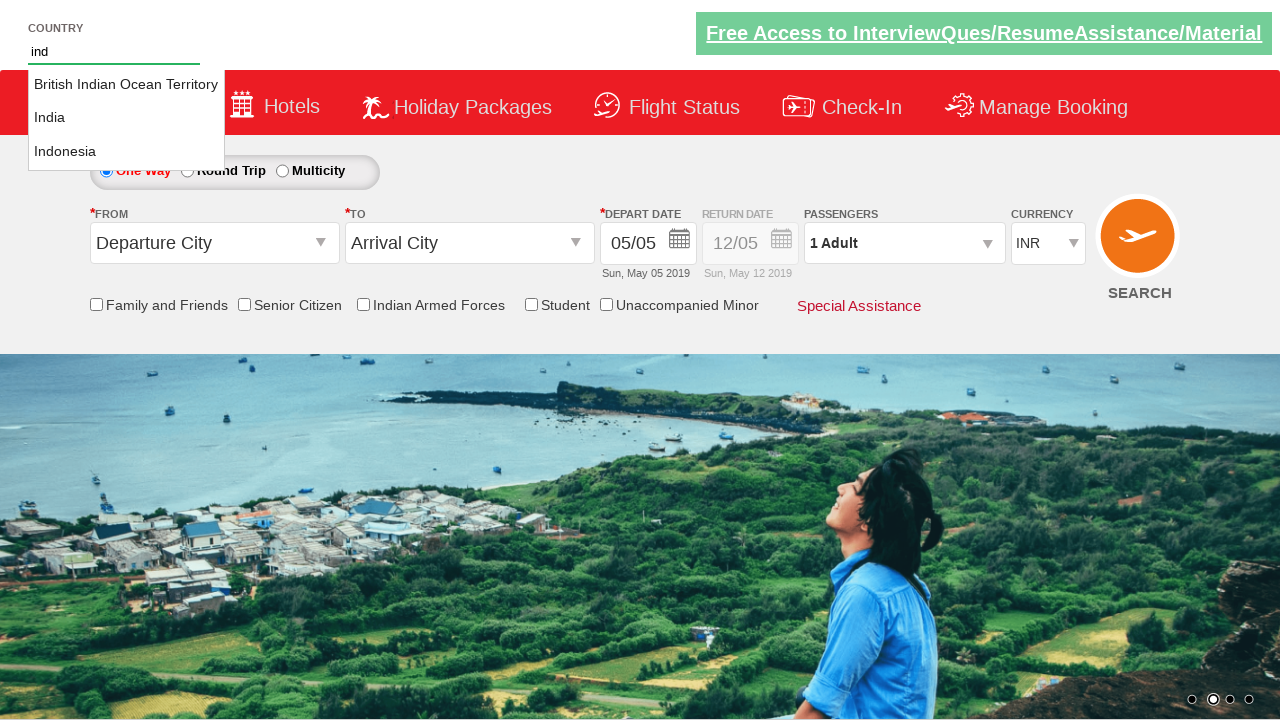

Located all autocomplete suggestion items
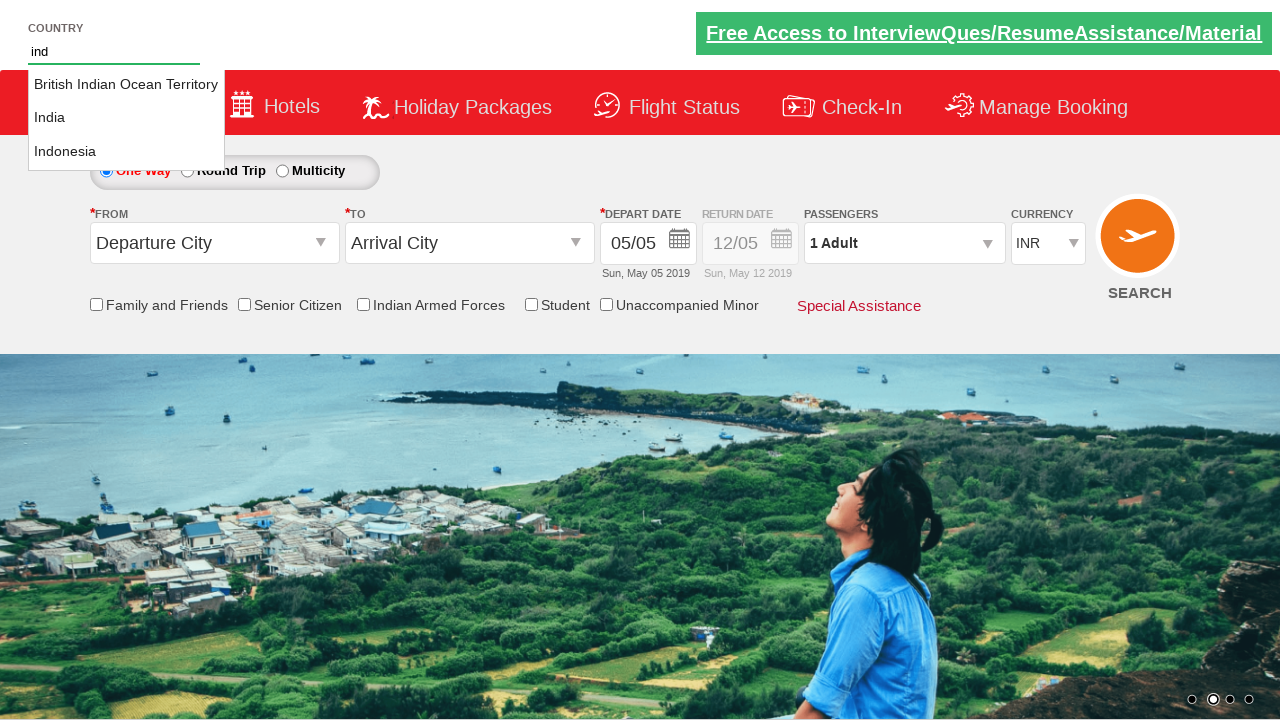

Selected 'India' from autosuggest dropdown at (126, 118) on li.ui-menu-item a >> nth=1
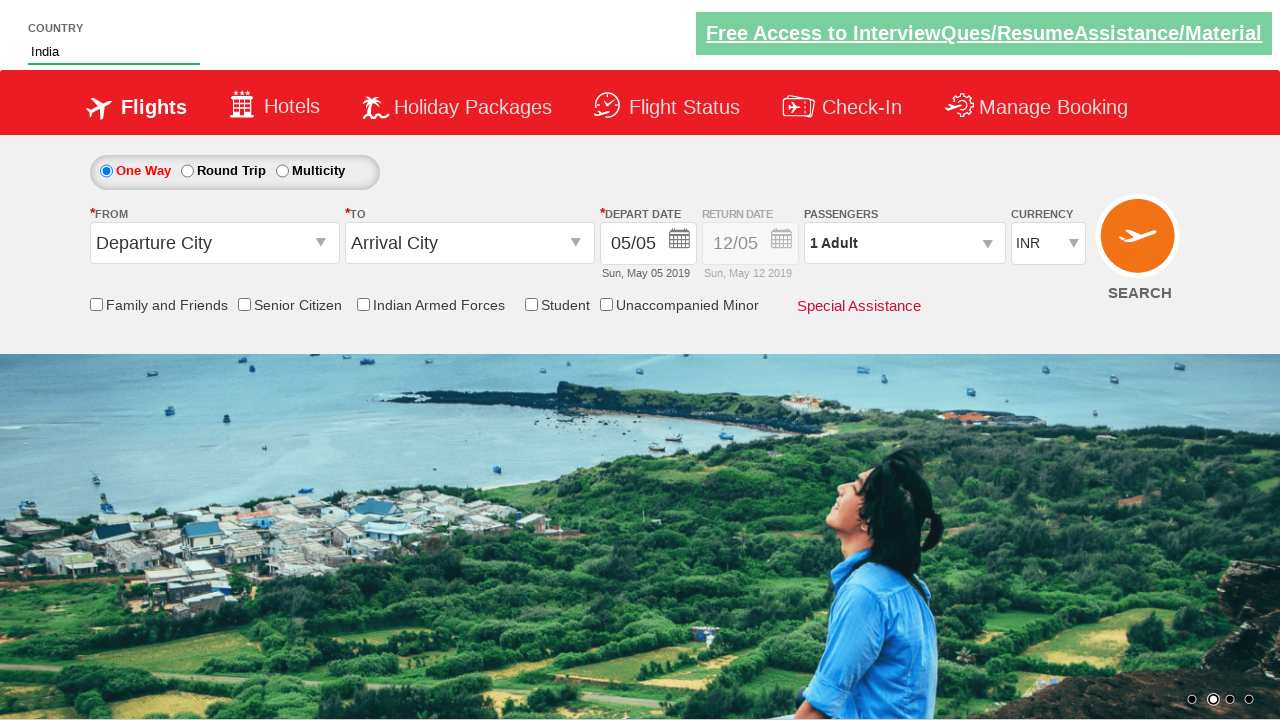

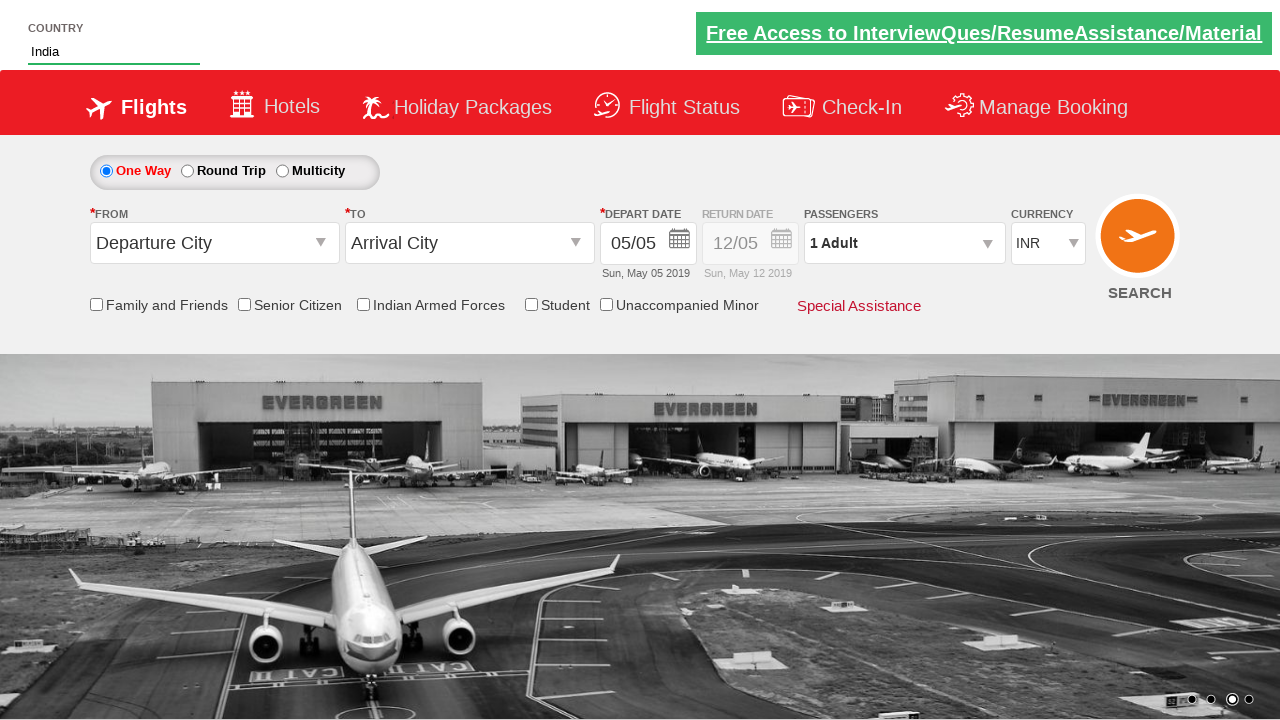